Navigates to jQuery UI checkboxradio demo page, switches to the demo iframe, and interacts with checkbox and radio button elements

Starting URL: https://jqueryui.com/checkboxradio

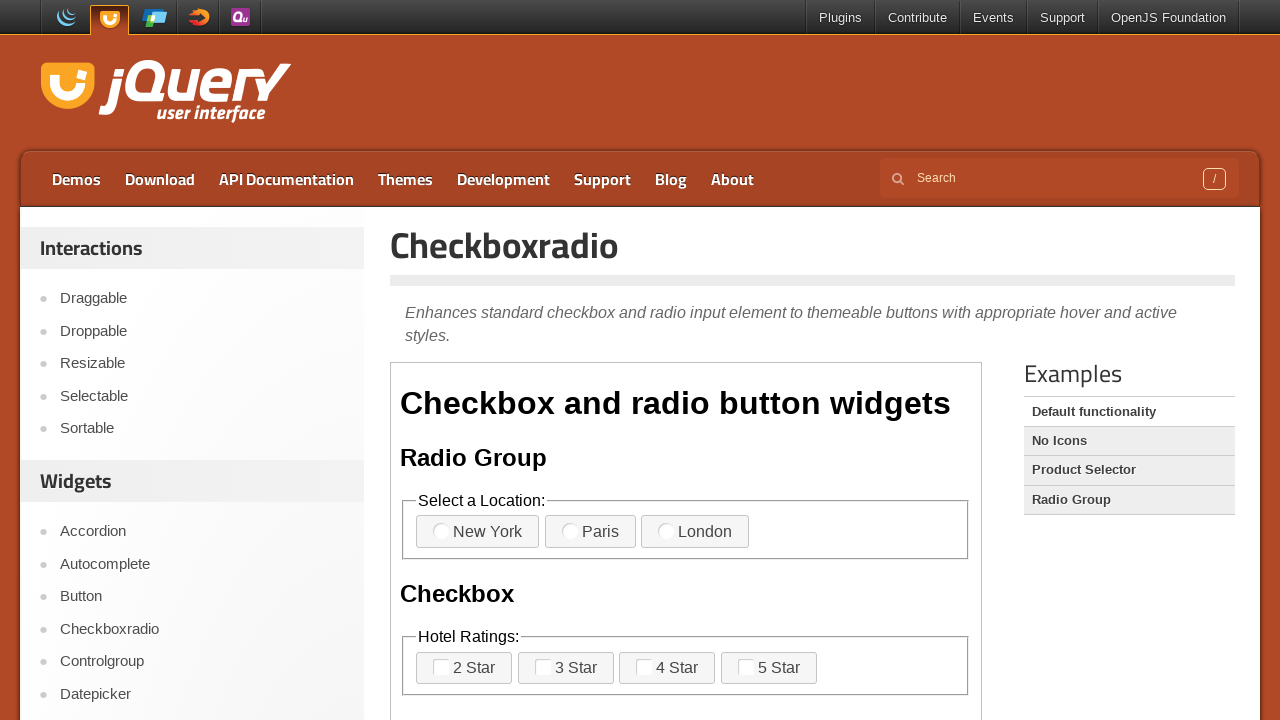

Navigated to jQuery UI checkboxradio demo page
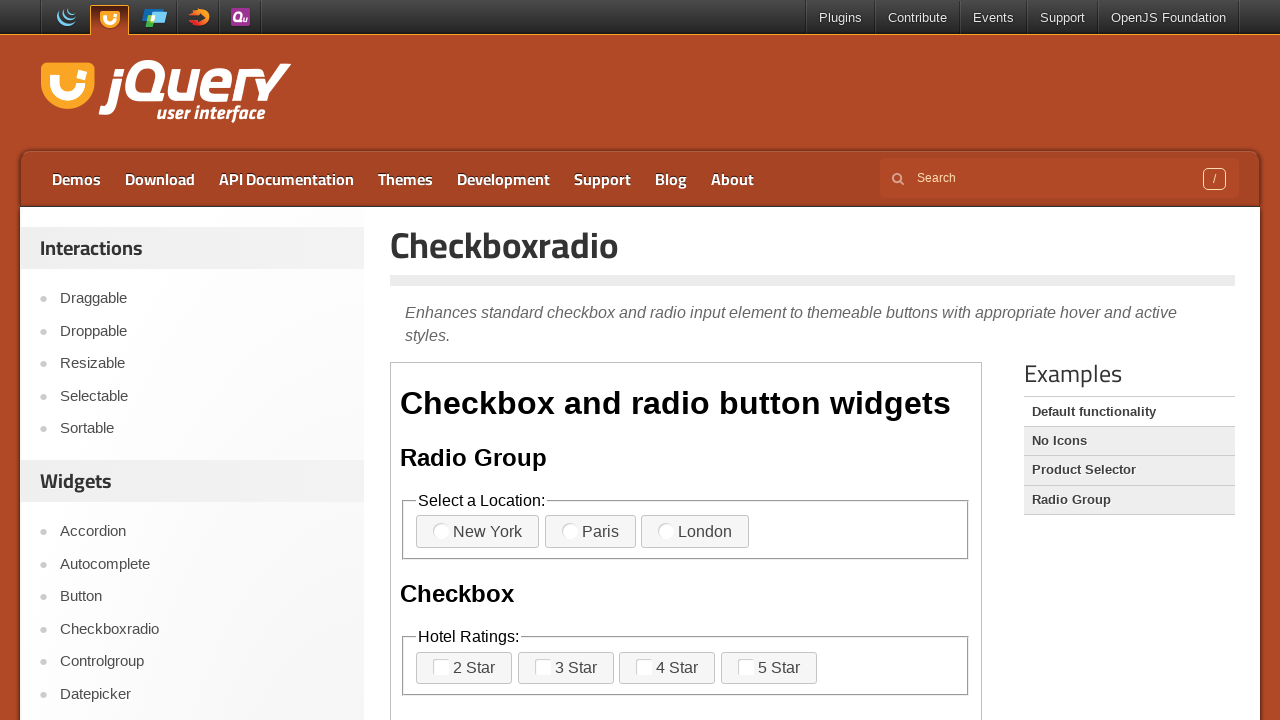

Demo iframe loaded
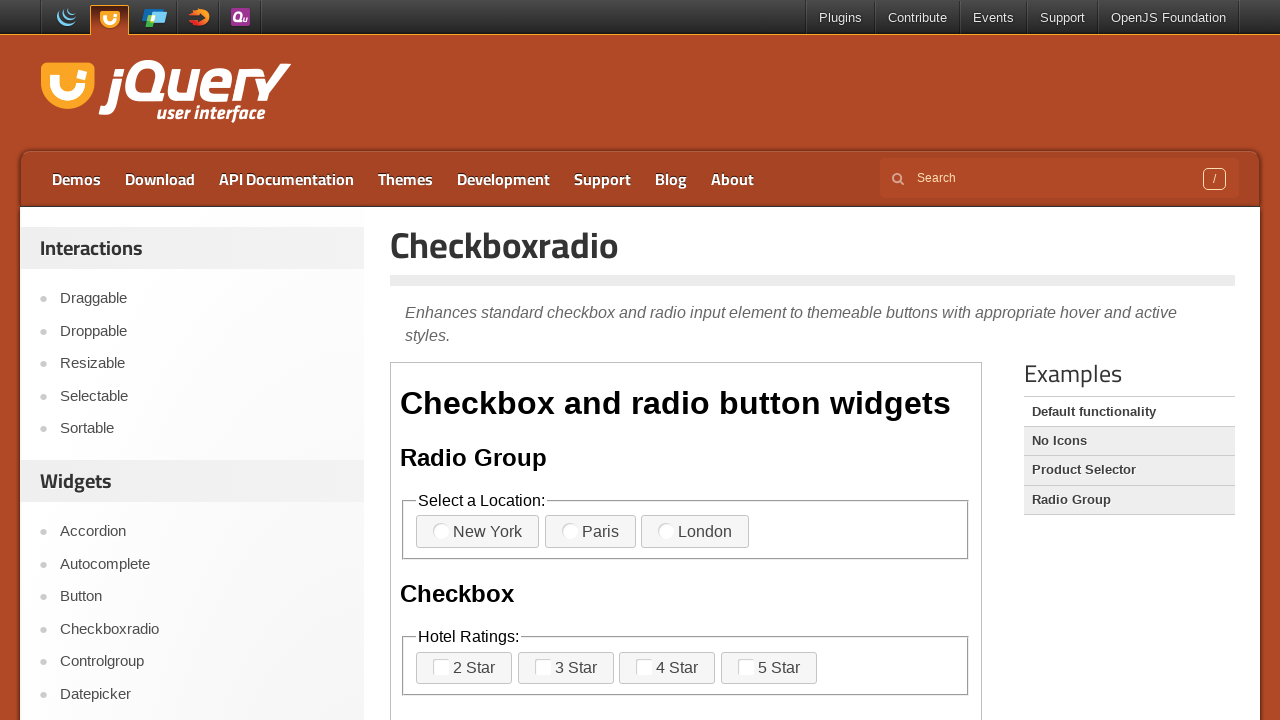

Switched to demo iframe
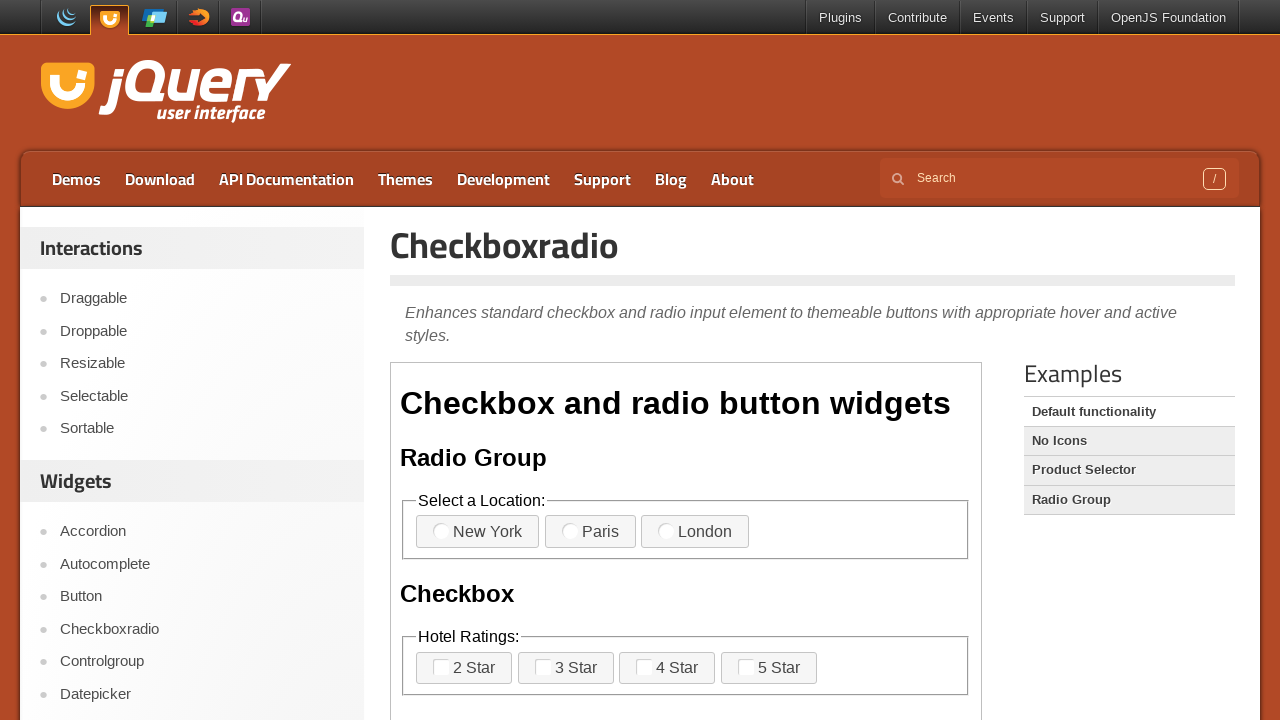

Clicked checkbox-2 label at (566, 668) on iframe.demo-frame >> internal:control=enter-frame >> label[for='checkbox-2']
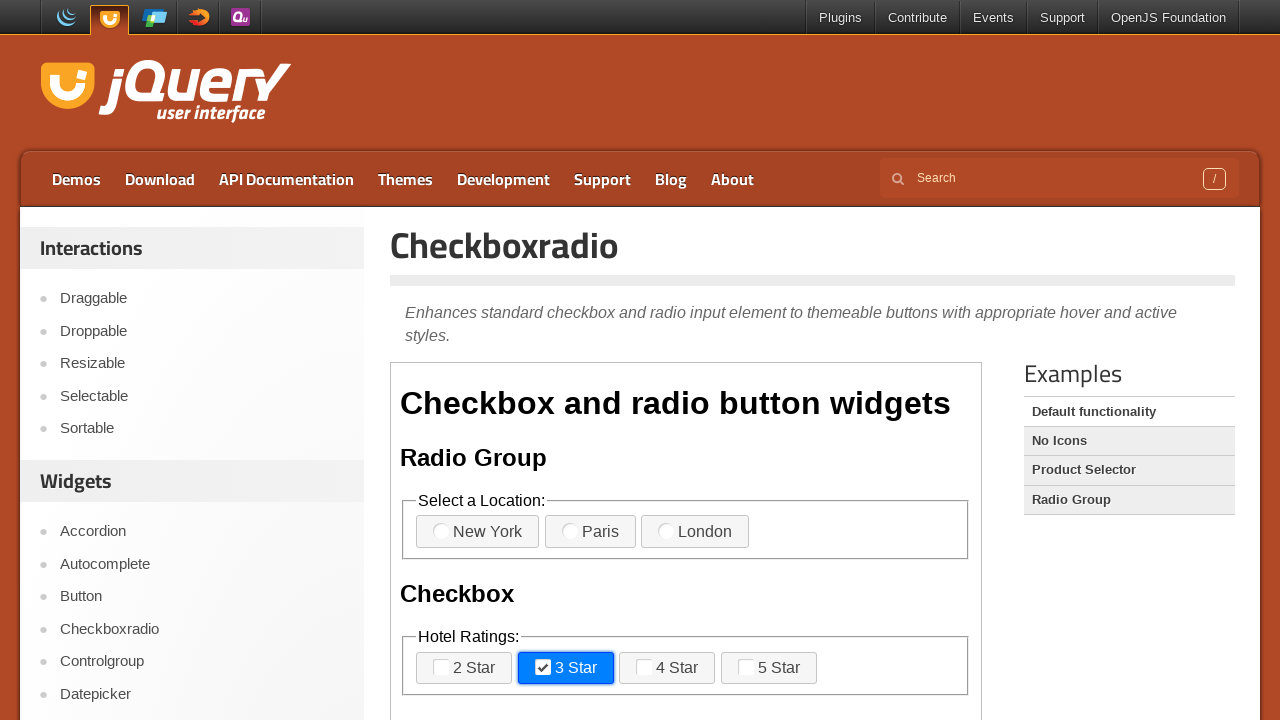

Clicked radio-2 label at (590, 532) on iframe.demo-frame >> internal:control=enter-frame >> label[for='radio-2']
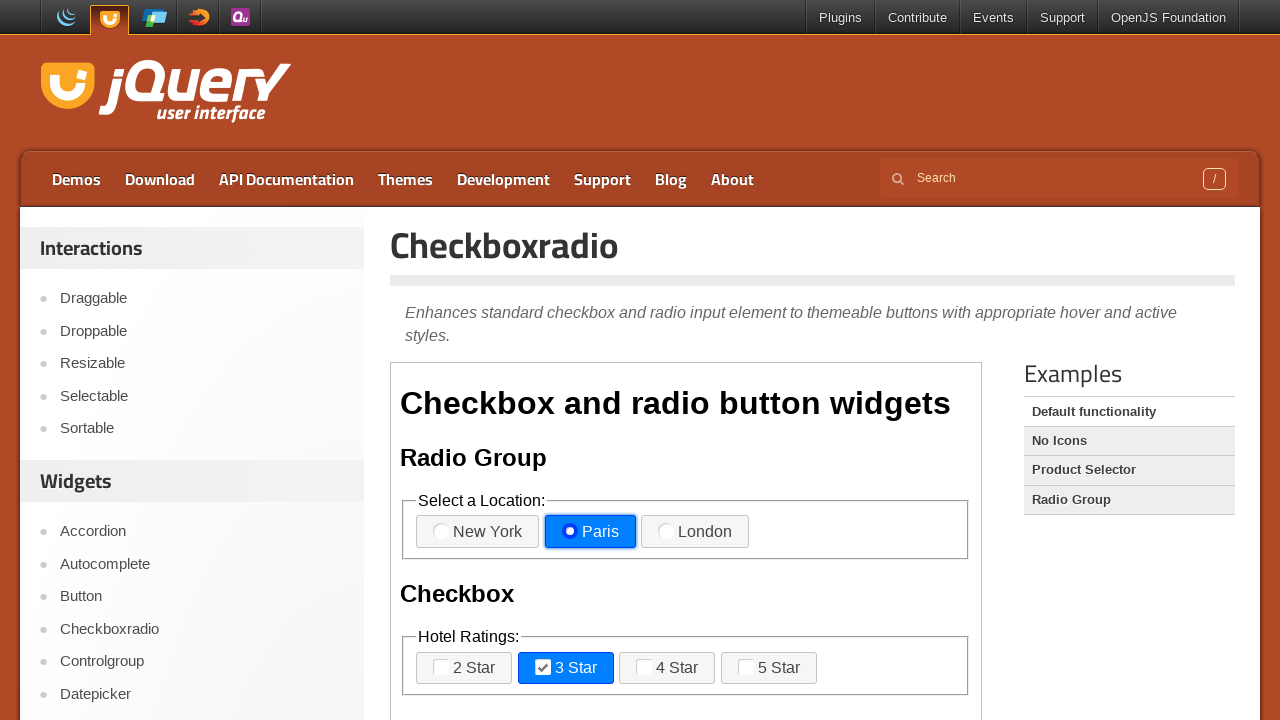

Verified checkbox-2 is checked
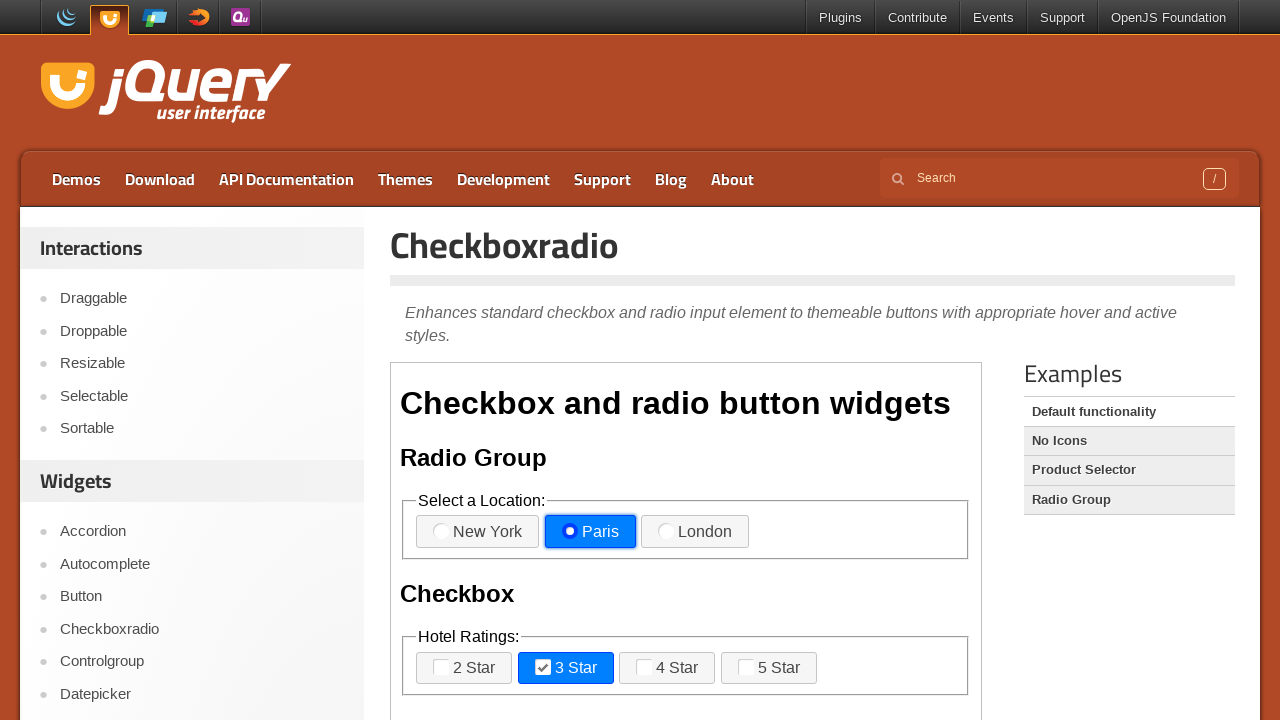

Verified radio-2 is checked
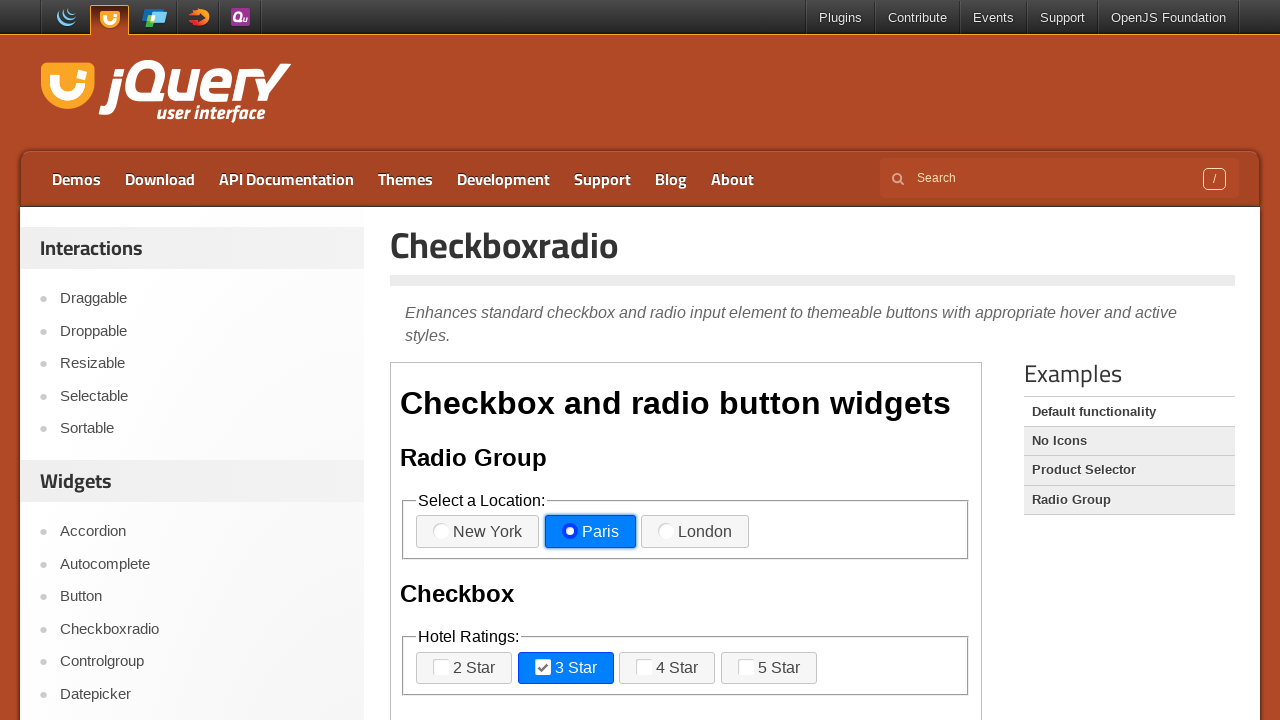

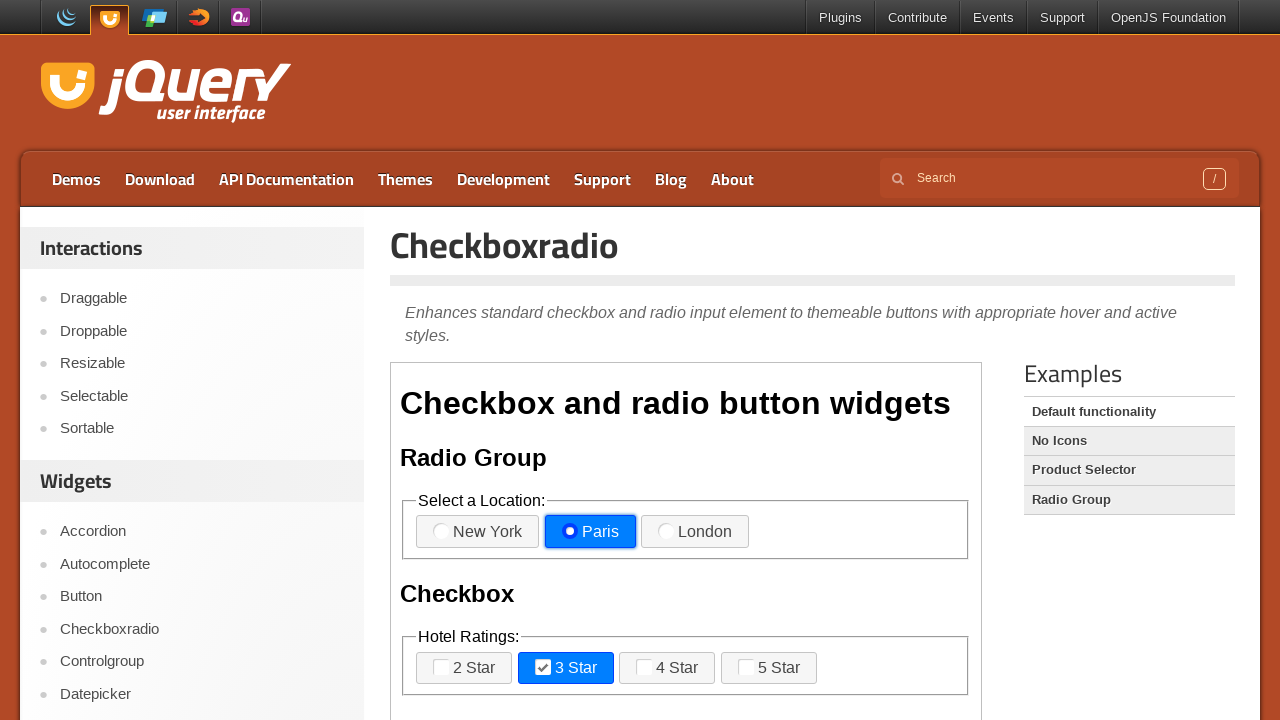